Tests navigation through all header menu items in Firefox: Overview, Generate API Key, Authentication, Recover API Key, and Browse APIs

Starting URL: https://api.nasa.gov/

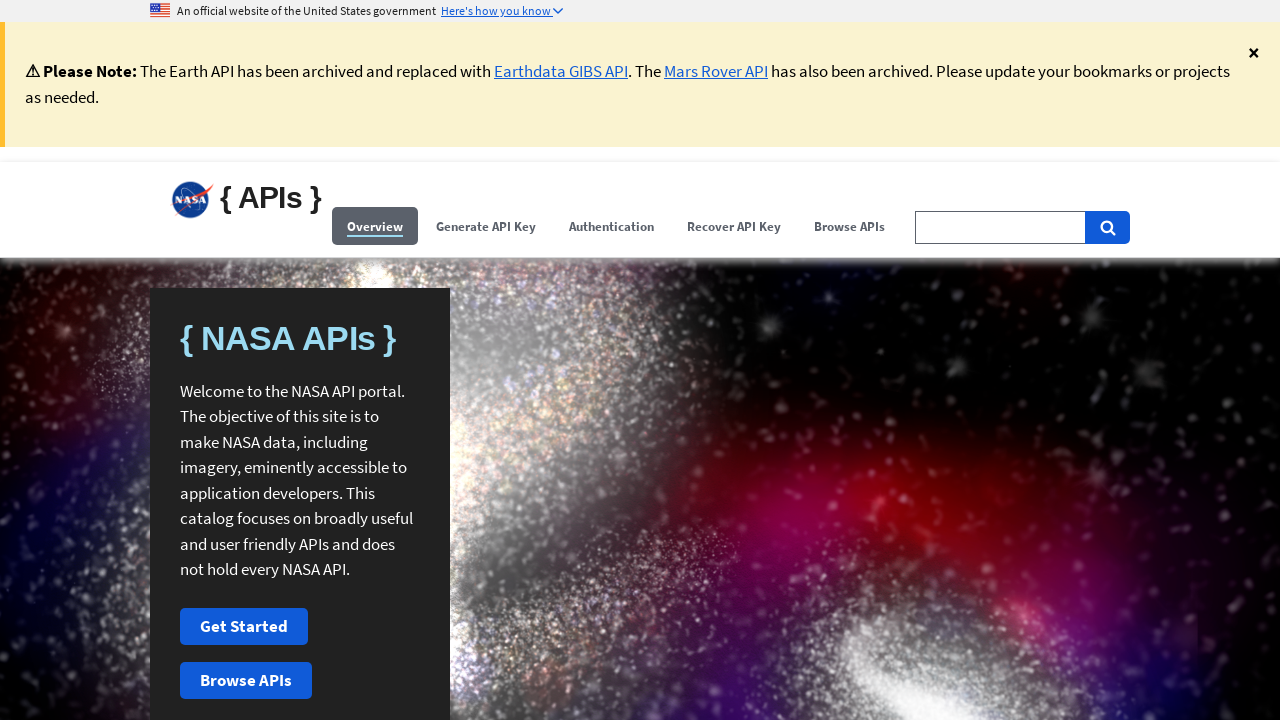

Page loaded and favicon appeared
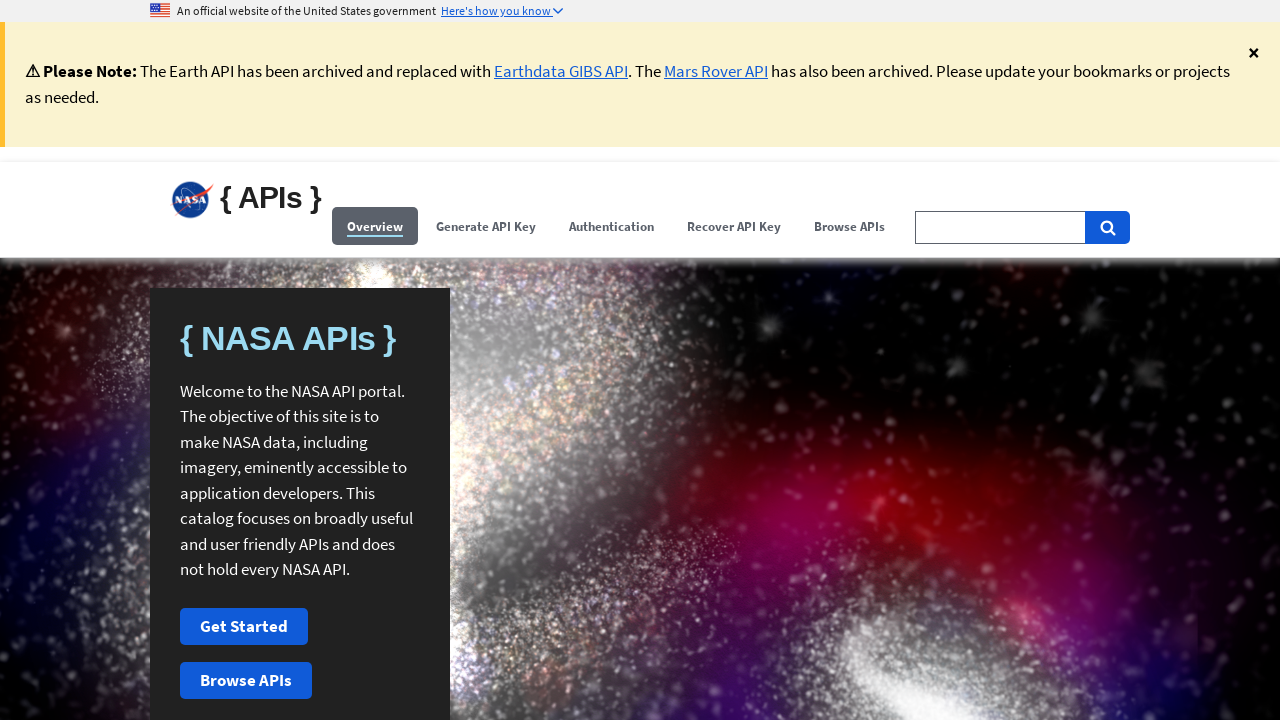

Clicked Overview menu item at (375, 226) on (//span[contains(.,'Overview')])[1]
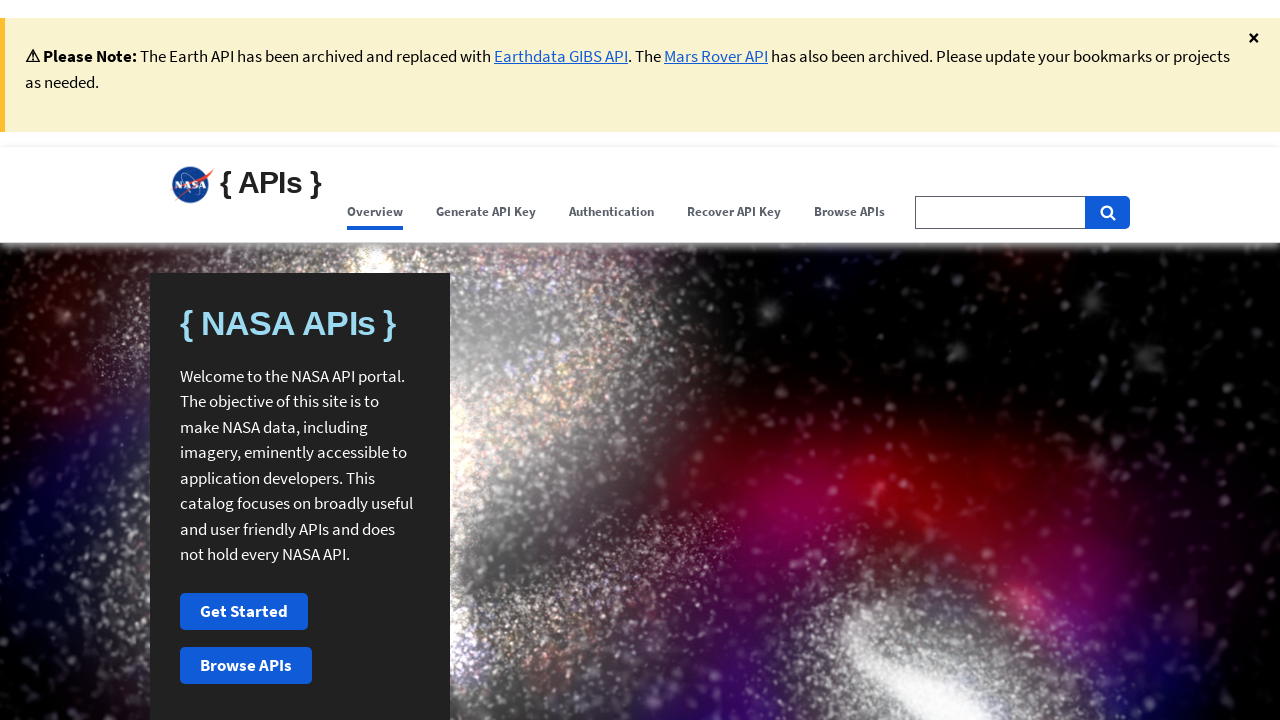

Overview page loaded with NASA APIs heading
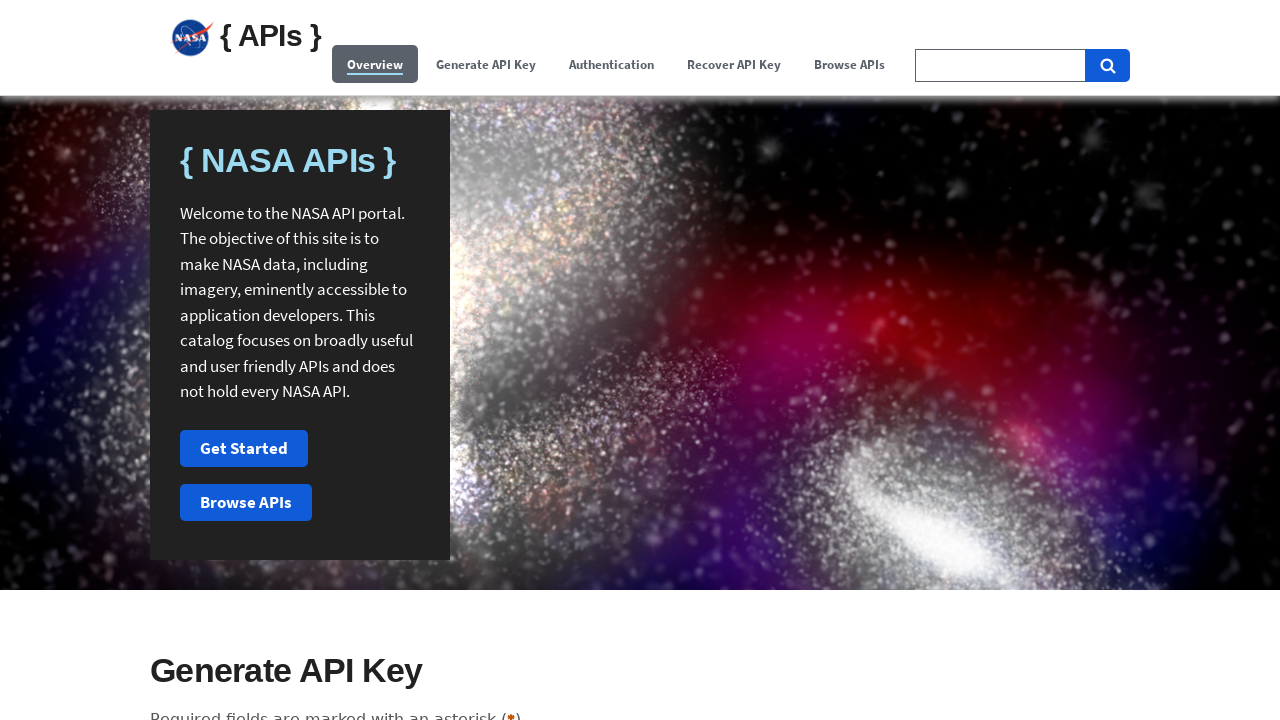

Clicked Generate API Key menu item at (486, 64) on (//span[contains(.,'Generate API Key')])[1]
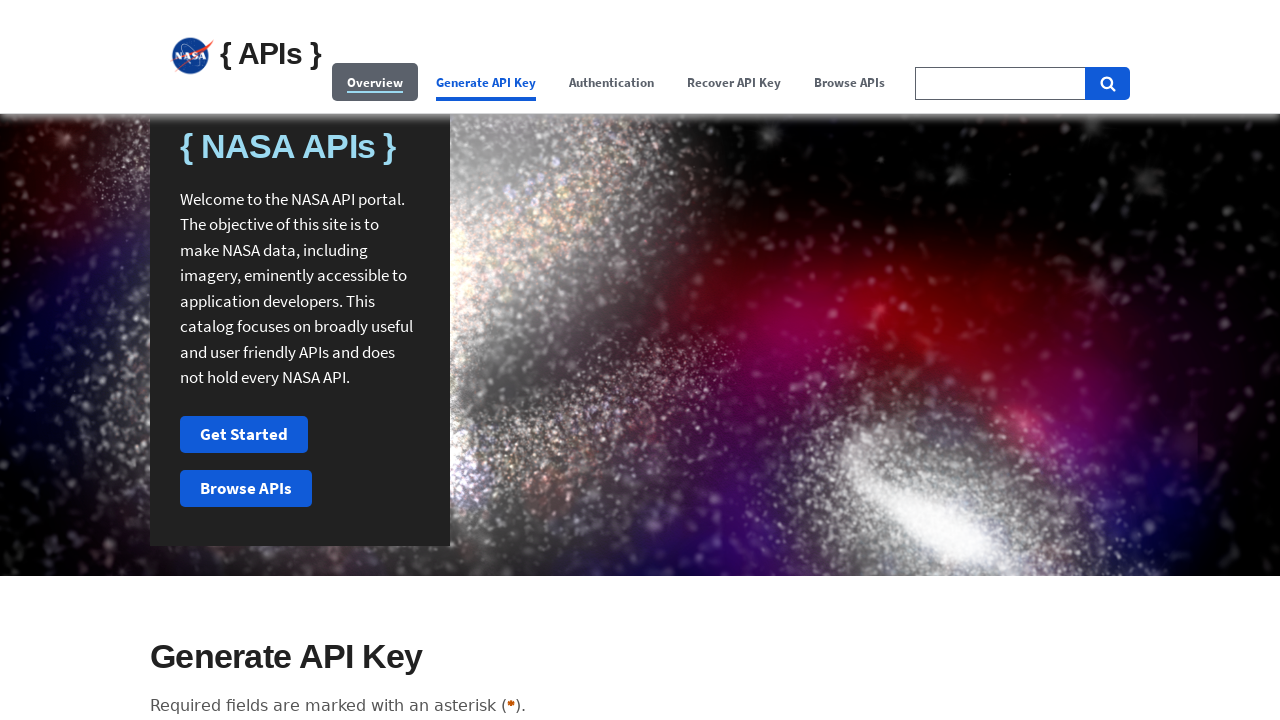

Generate API Key page loaded
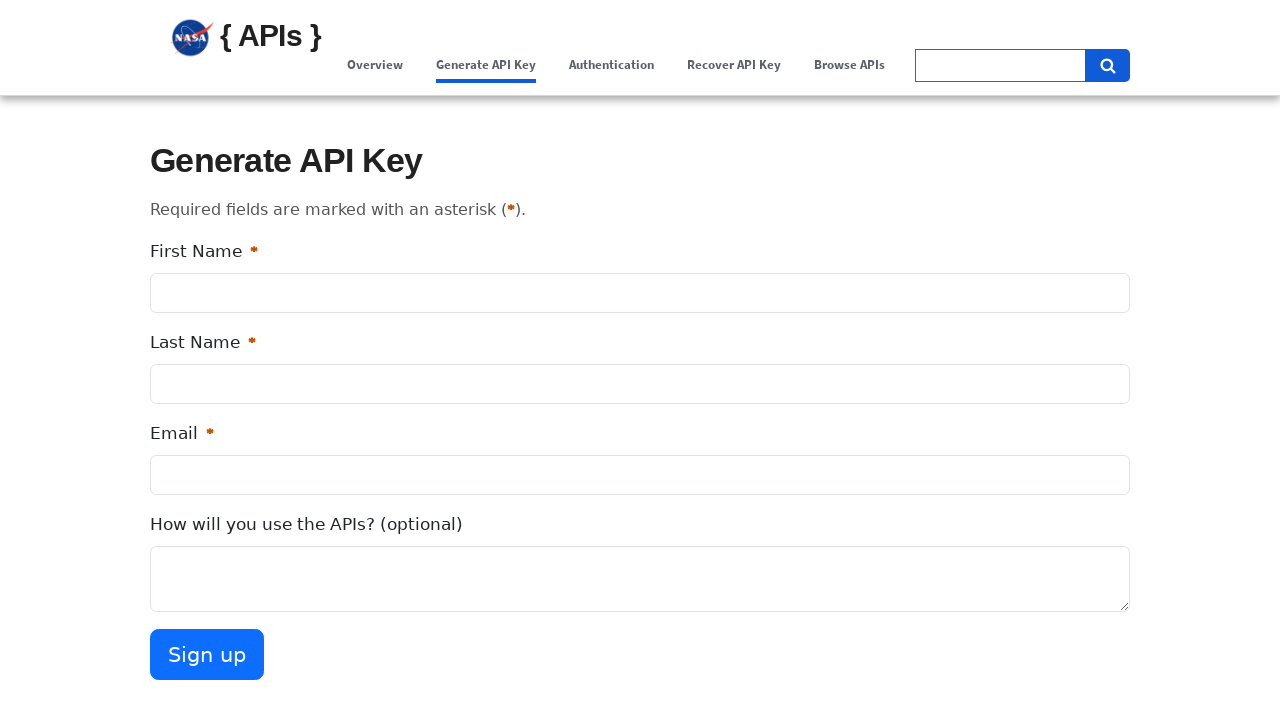

Clicked Authentication menu item at (612, 64) on (//span[contains(.,'Authentication')])[1]
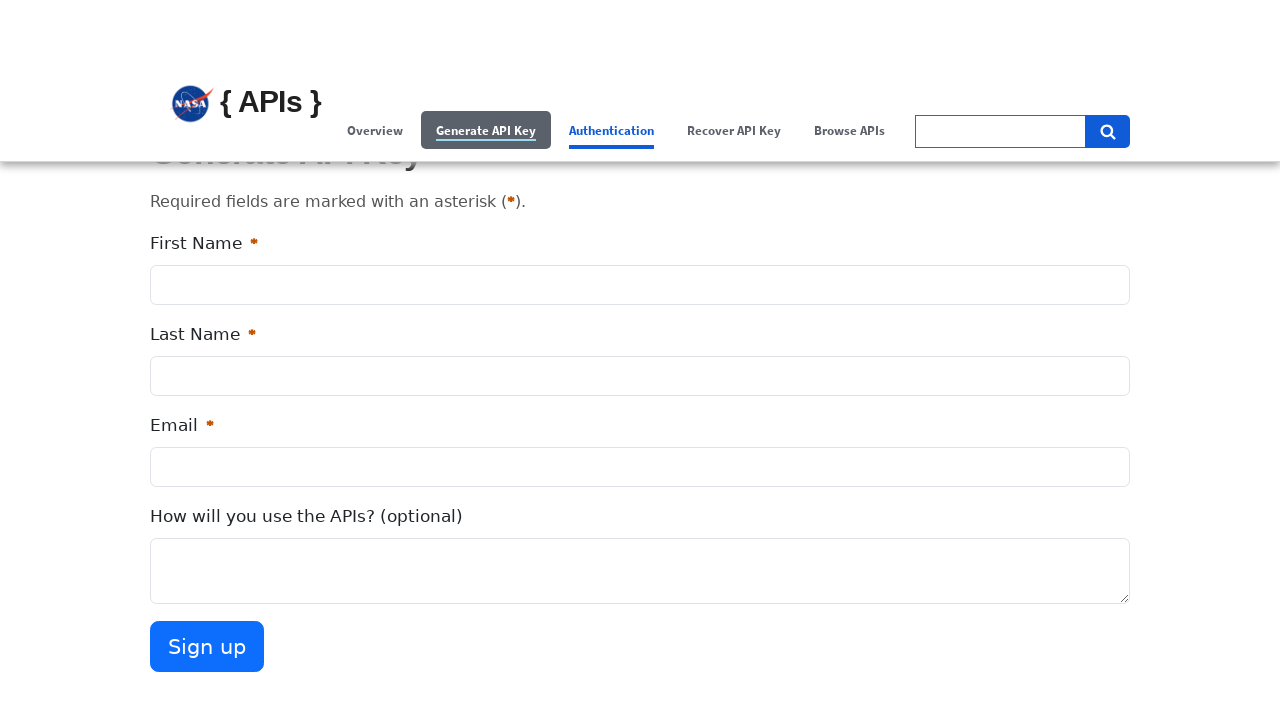

Authentication page loaded
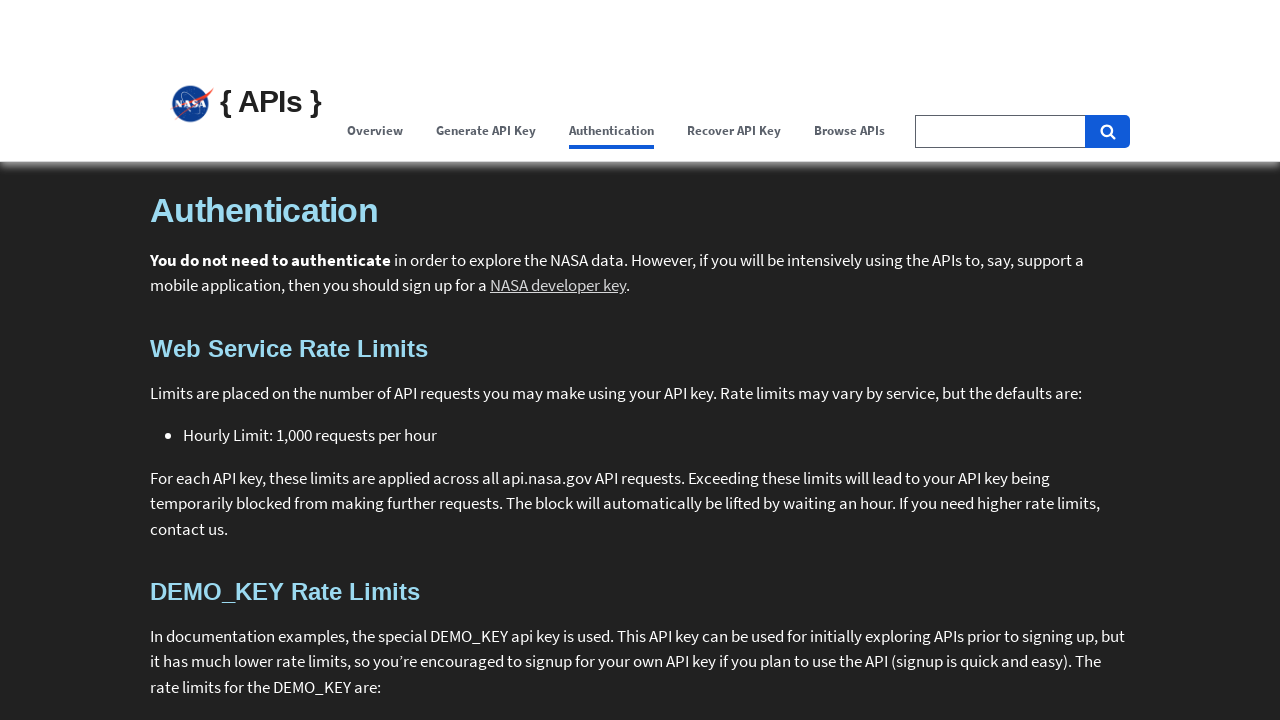

Clicked Recover API Key menu item at (734, 64) on (//span[contains(.,'Recover API Key')])[1]
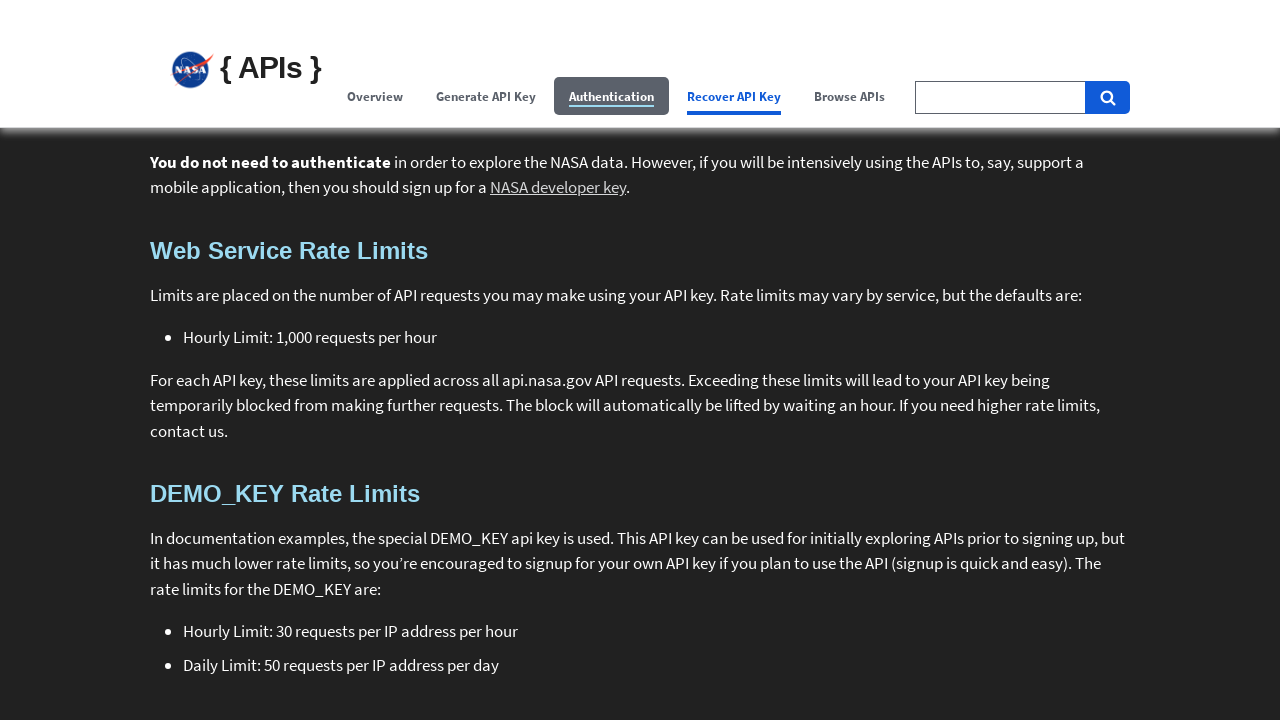

API Key Recovery page loaded
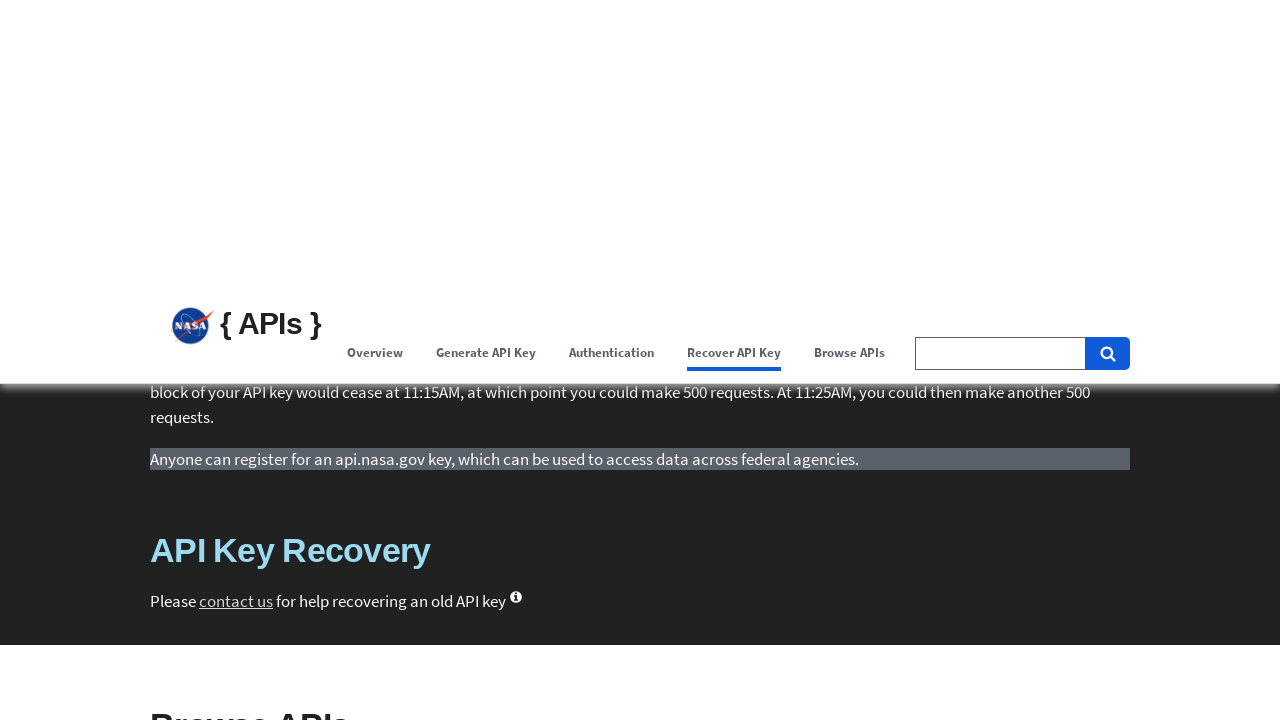

Clicked Browse APIs menu item at (850, 64) on (//span[contains(., 'Browse APIs')])[1]
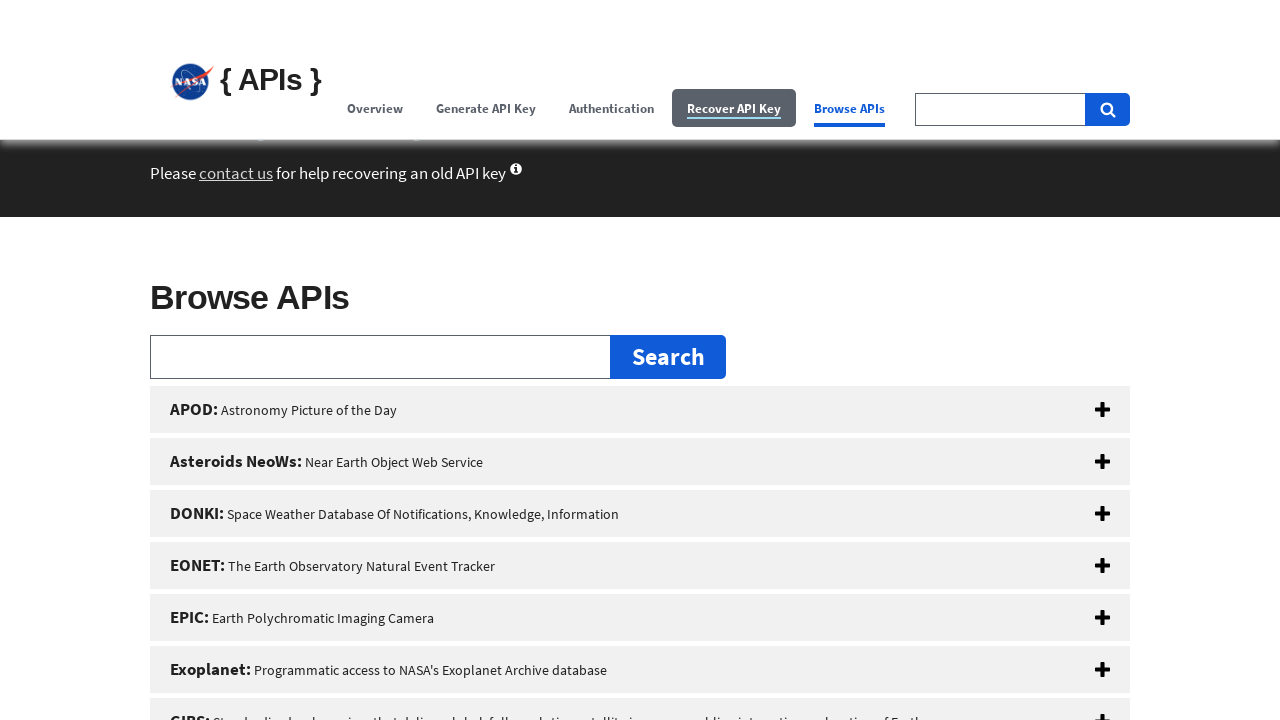

Browse APIs page loaded
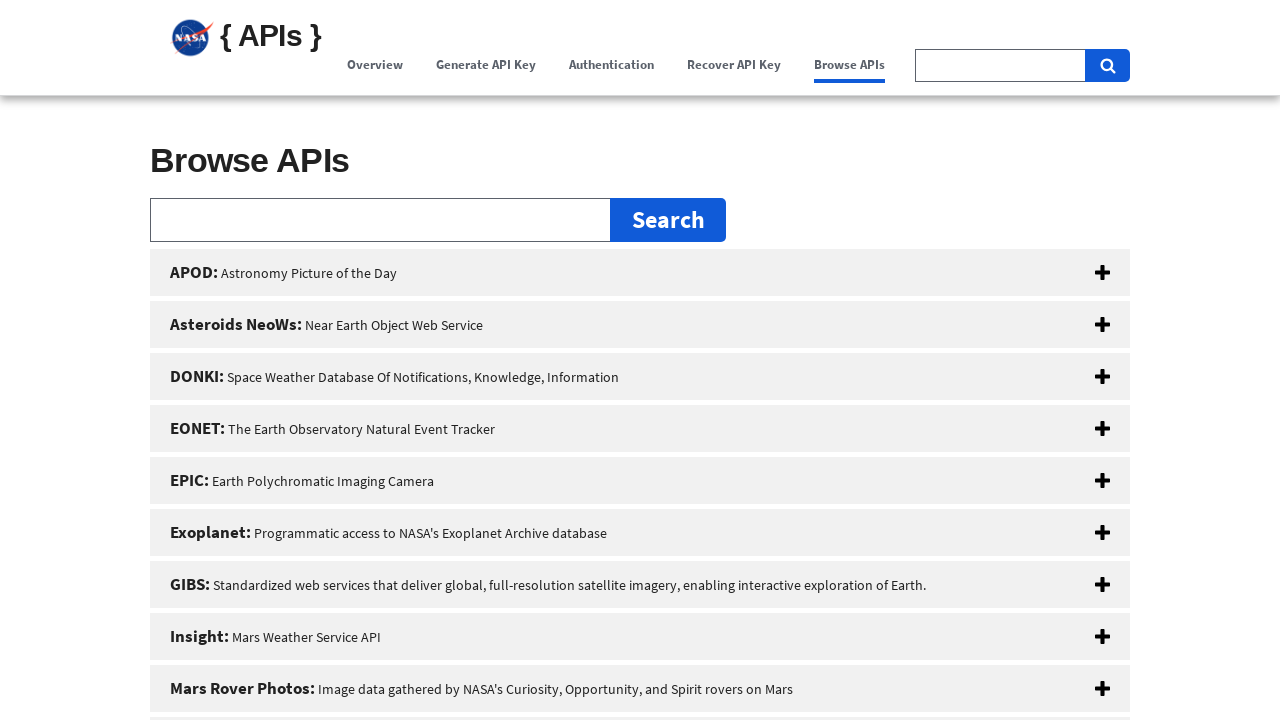

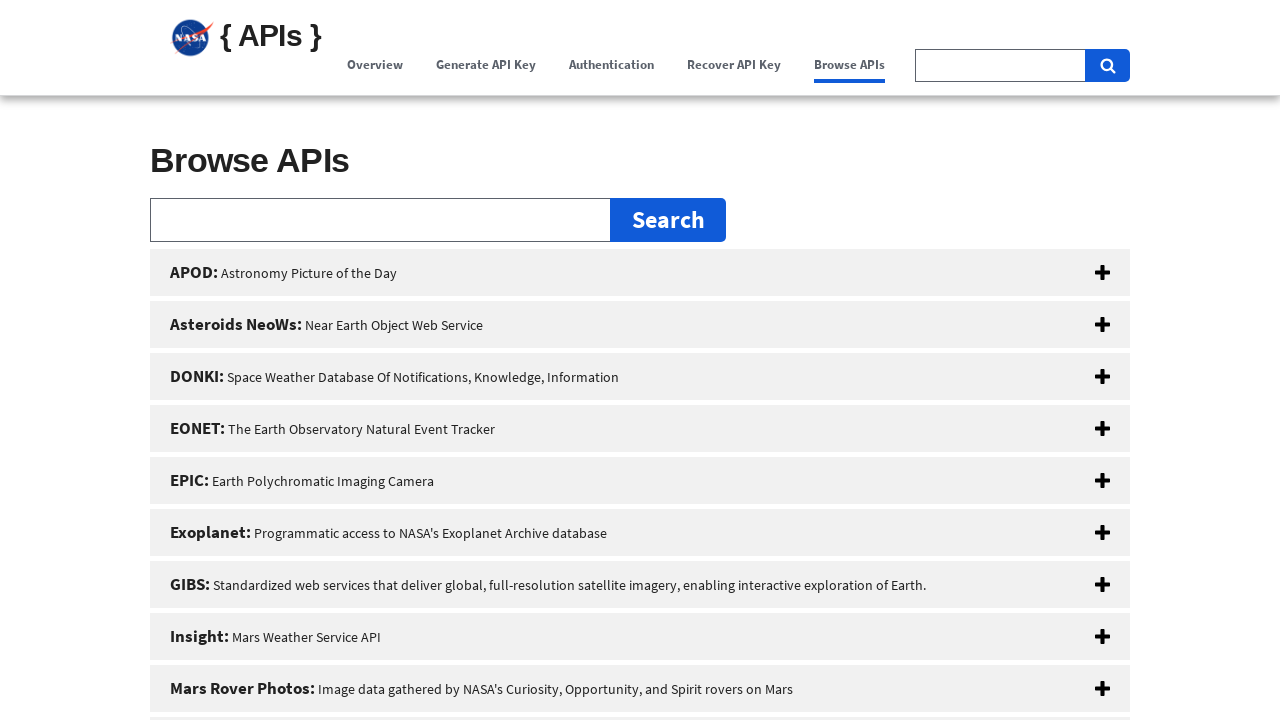